Tests that all profile images show a caption with user information when hovered over

Starting URL: https://the-internet.herokuapp.com/

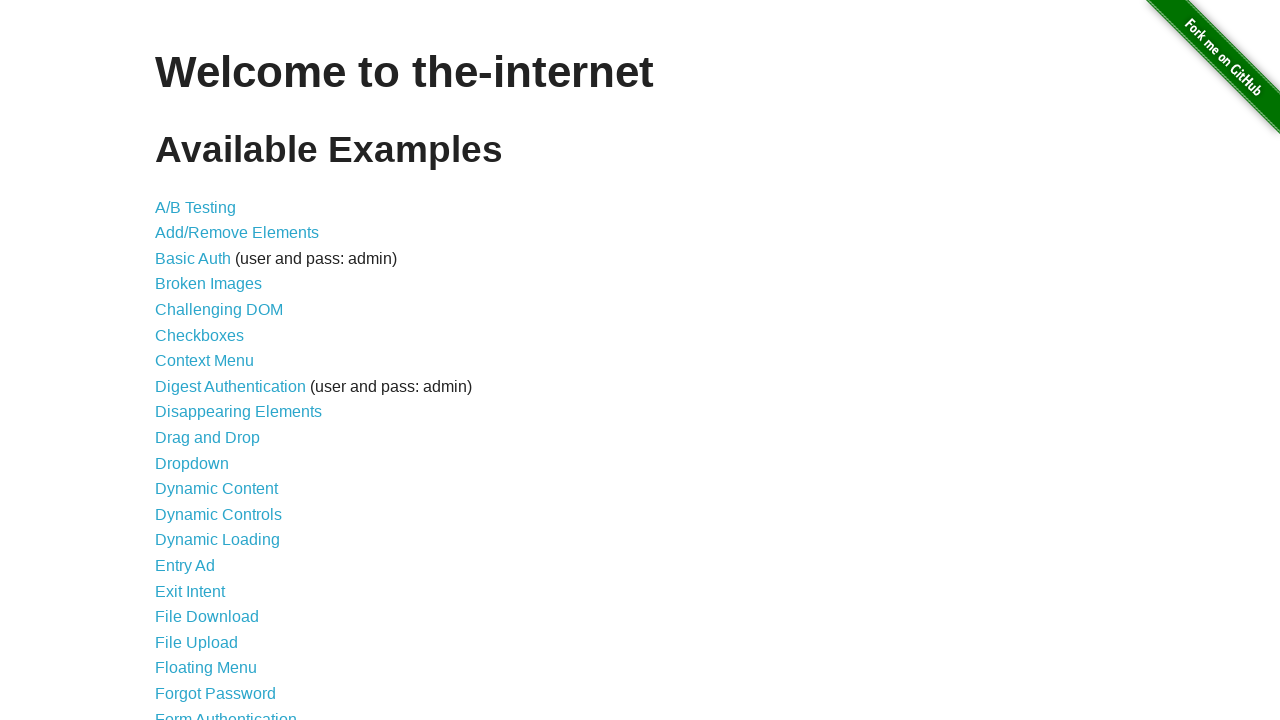

Clicked on hovers page link at (180, 360) on a[href='/hovers']
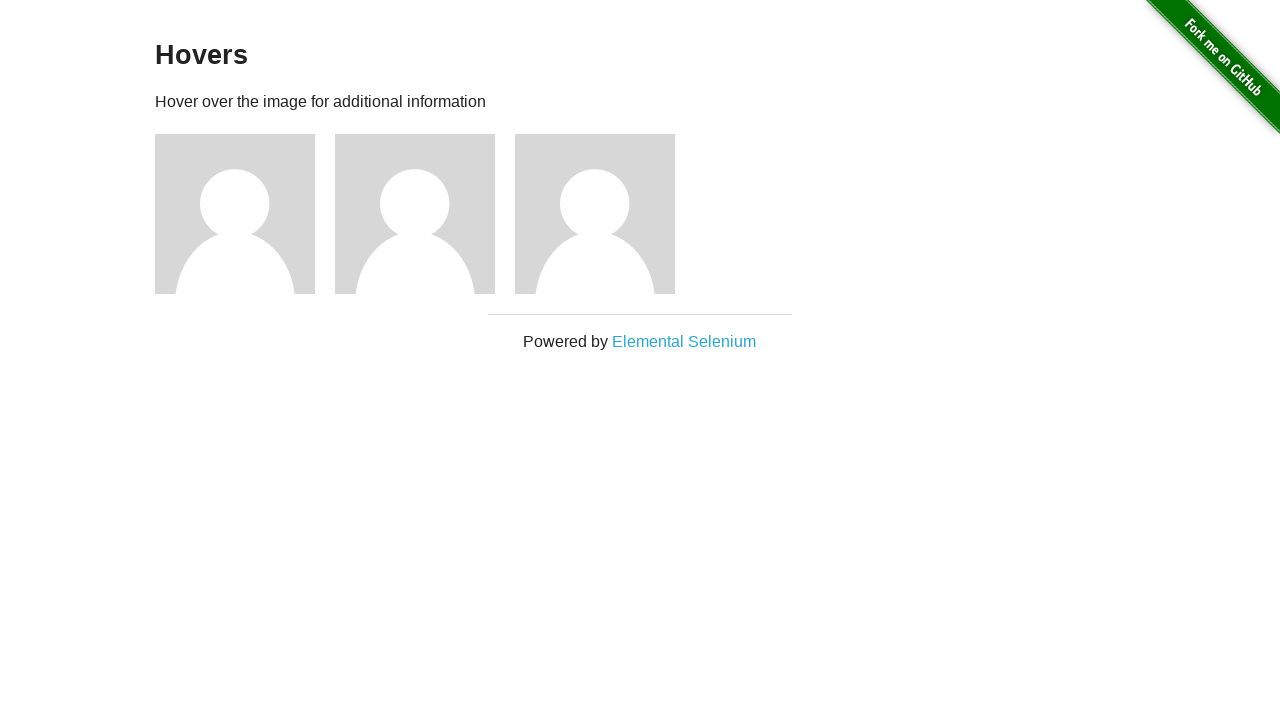

Profile images loaded
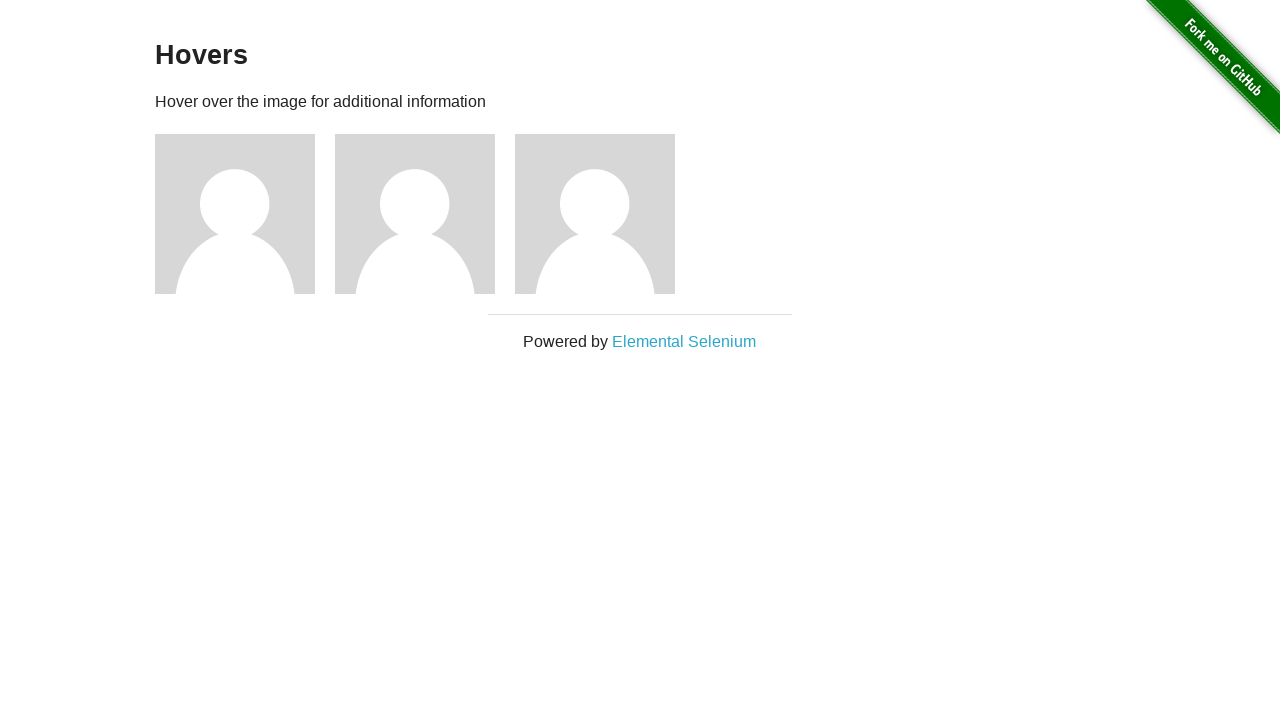

Found 3 profile images
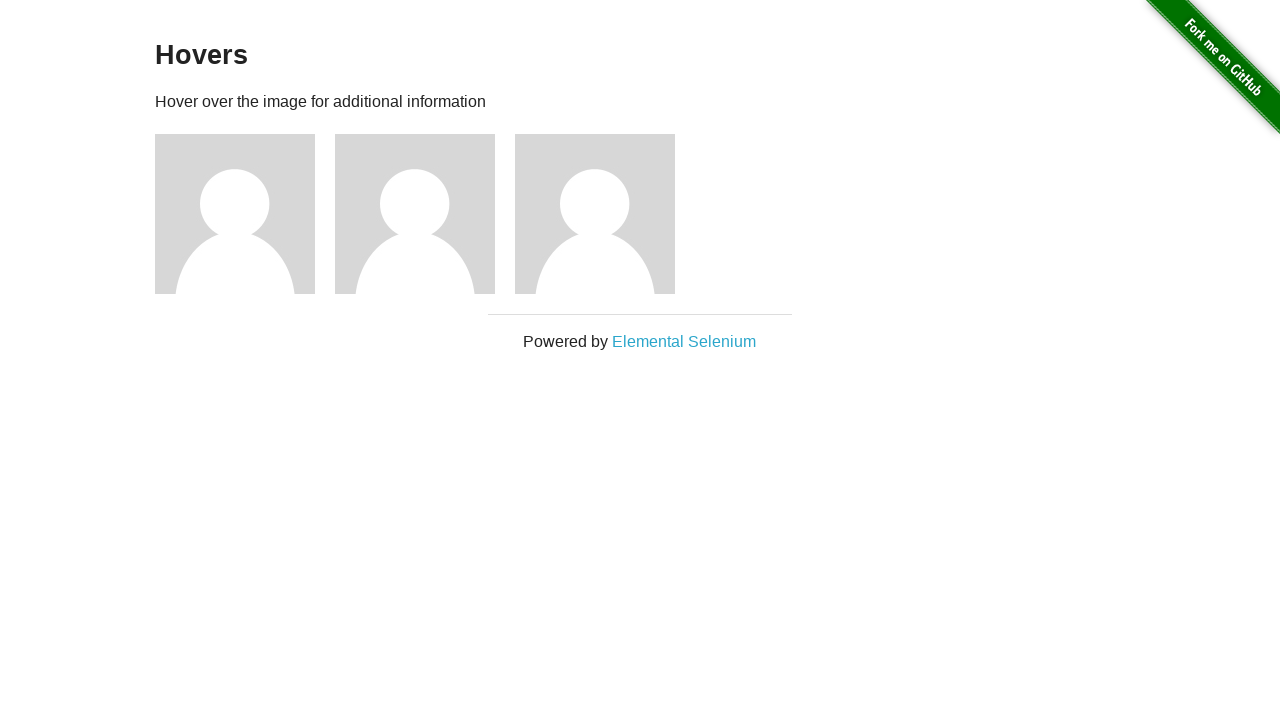

Hovered over profile image 1 at (245, 214) on .figure >> nth=0
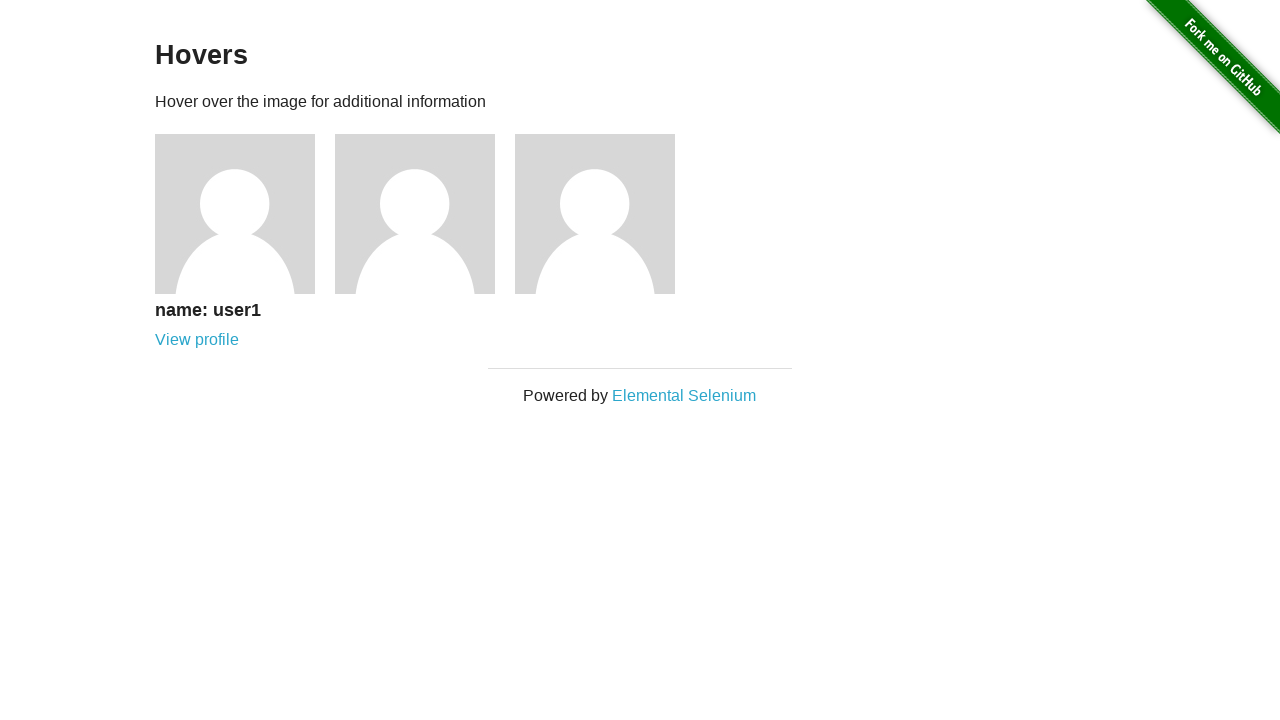

Caption is visible for profile image 1
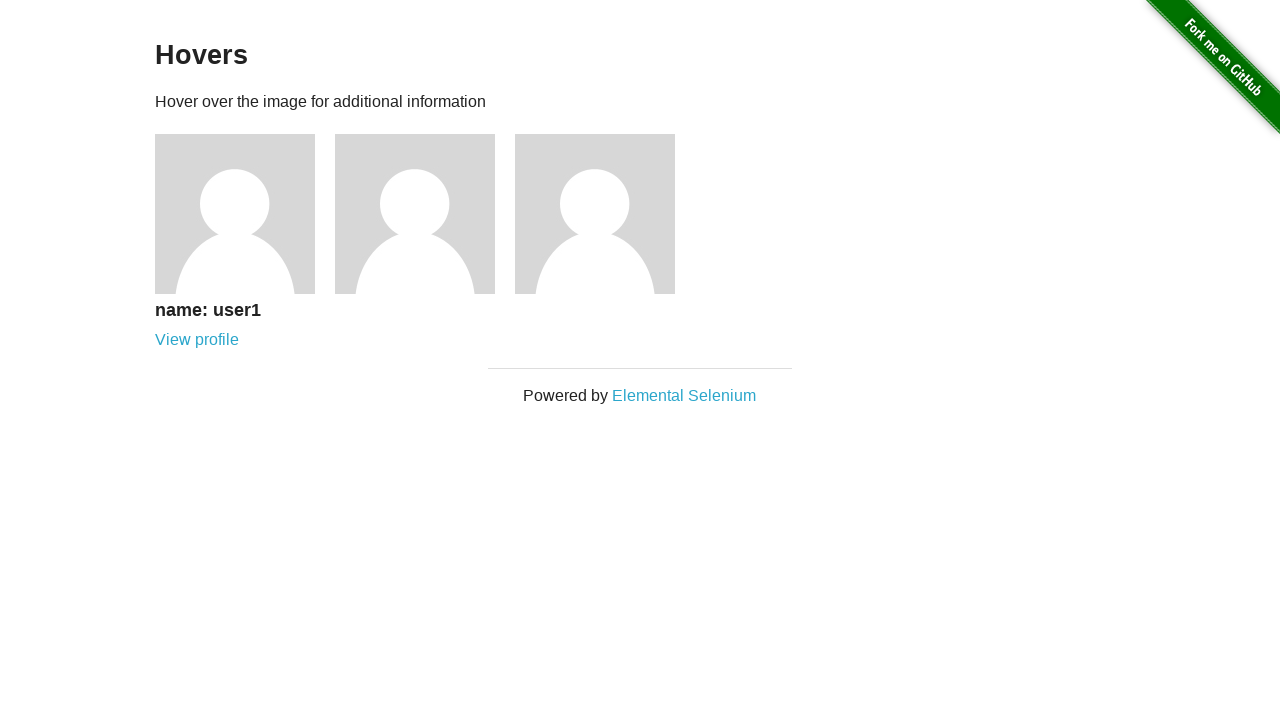

Caption contains text for profile image 1: '
      name: user1
      View profile
    '
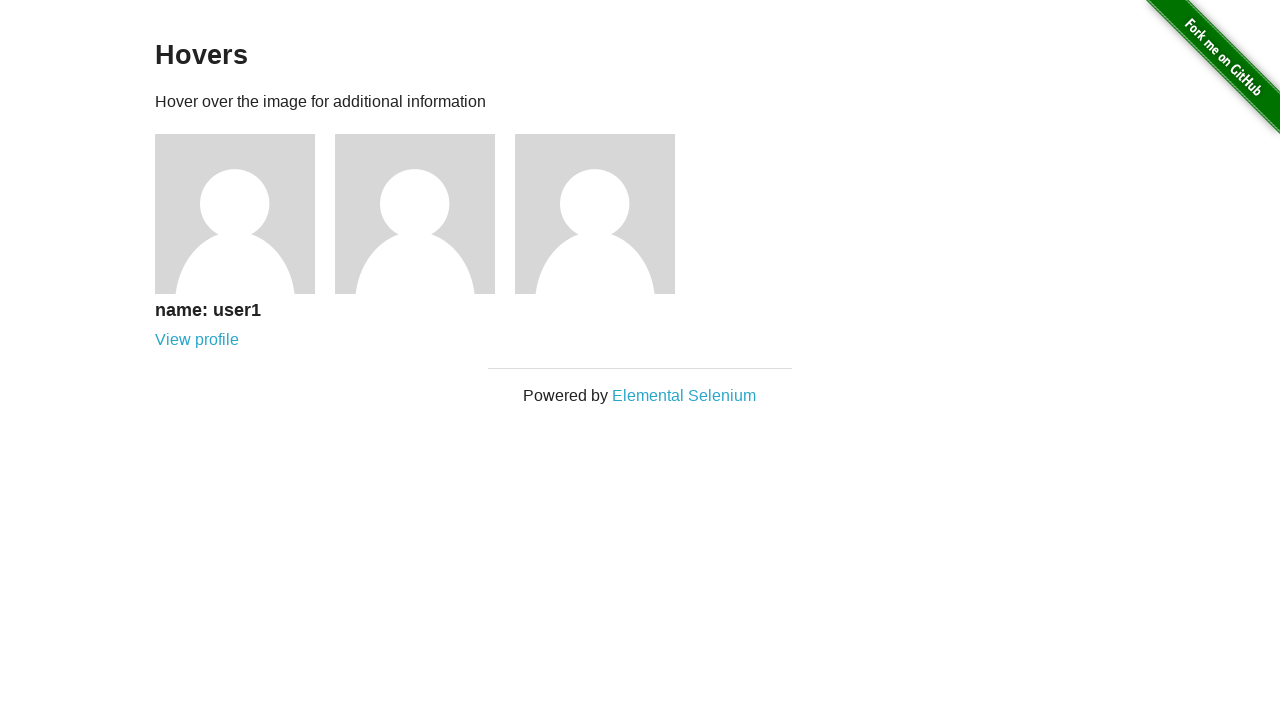

Hovered over profile image 2 at (425, 214) on .figure >> nth=1
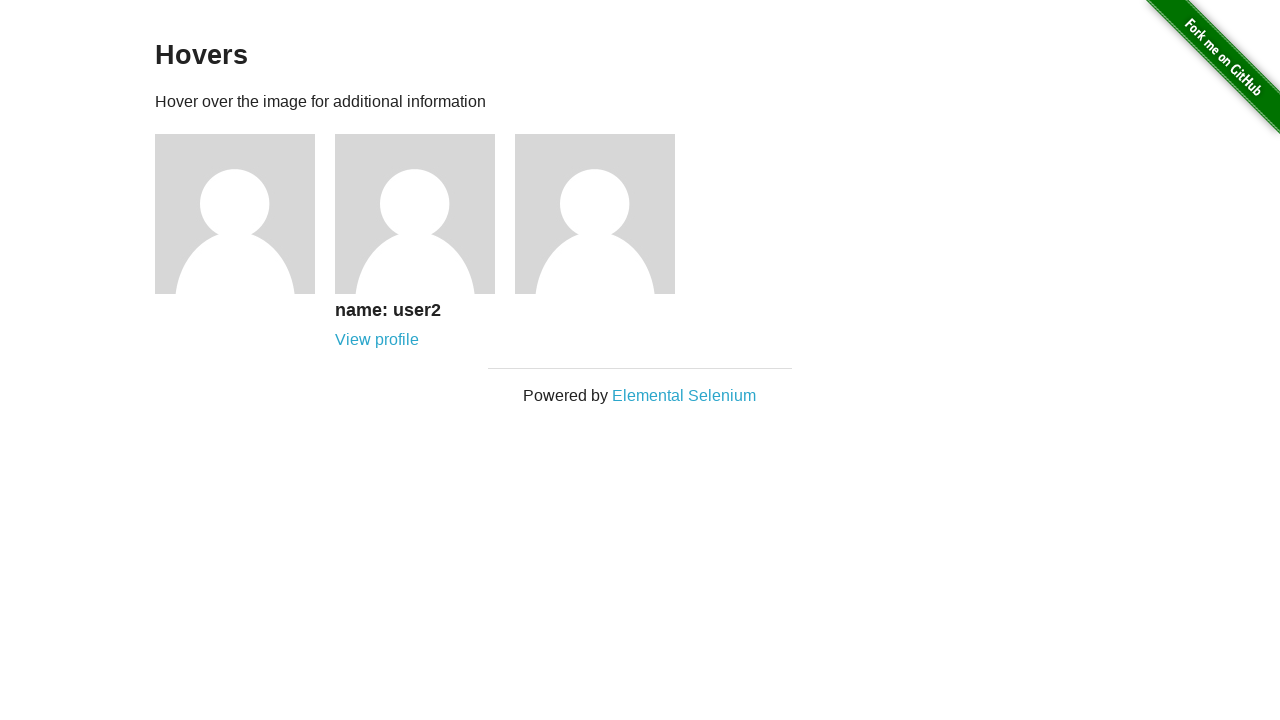

Caption is visible for profile image 2
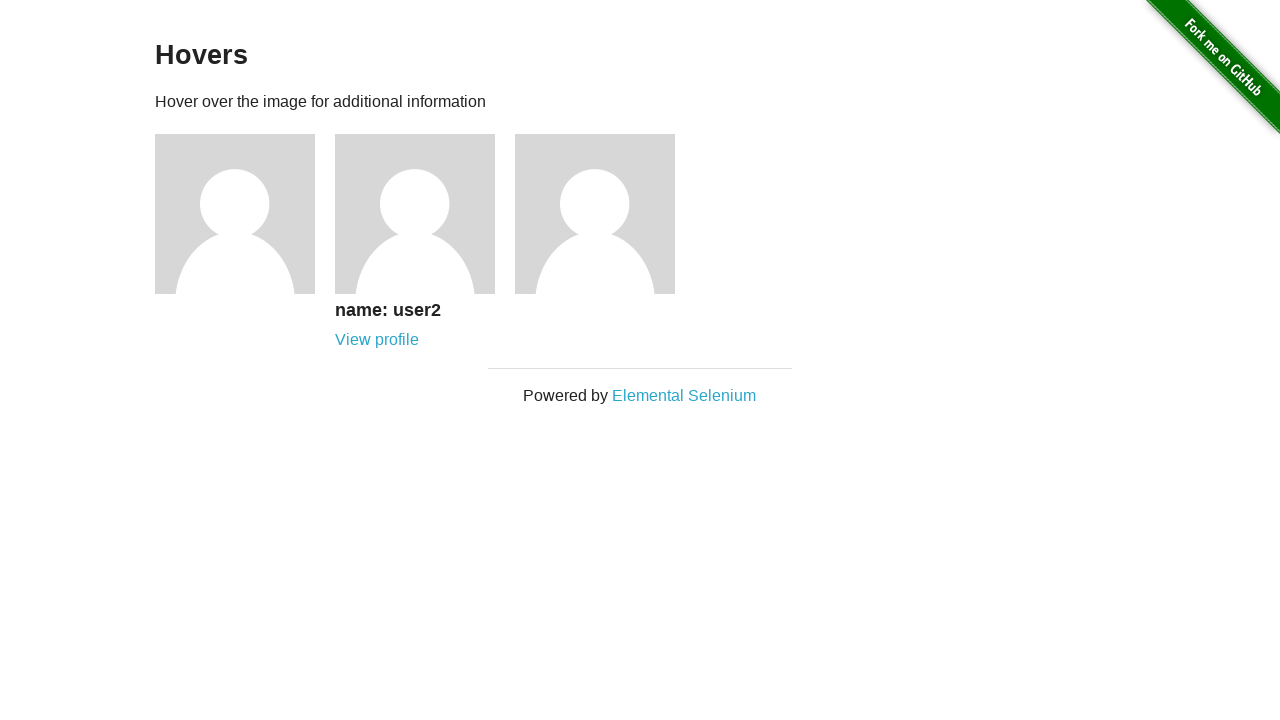

Caption contains text for profile image 2: '
      name: user2
      View profile
    '
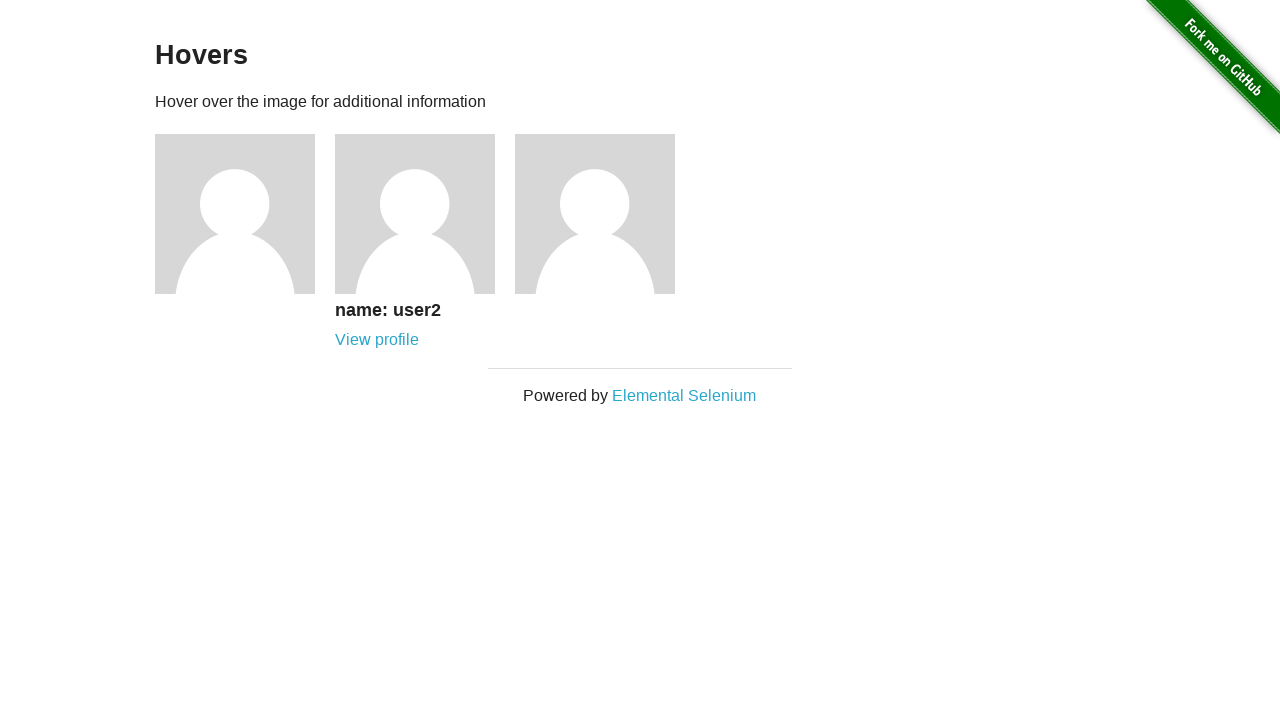

Hovered over profile image 3 at (605, 214) on .figure >> nth=2
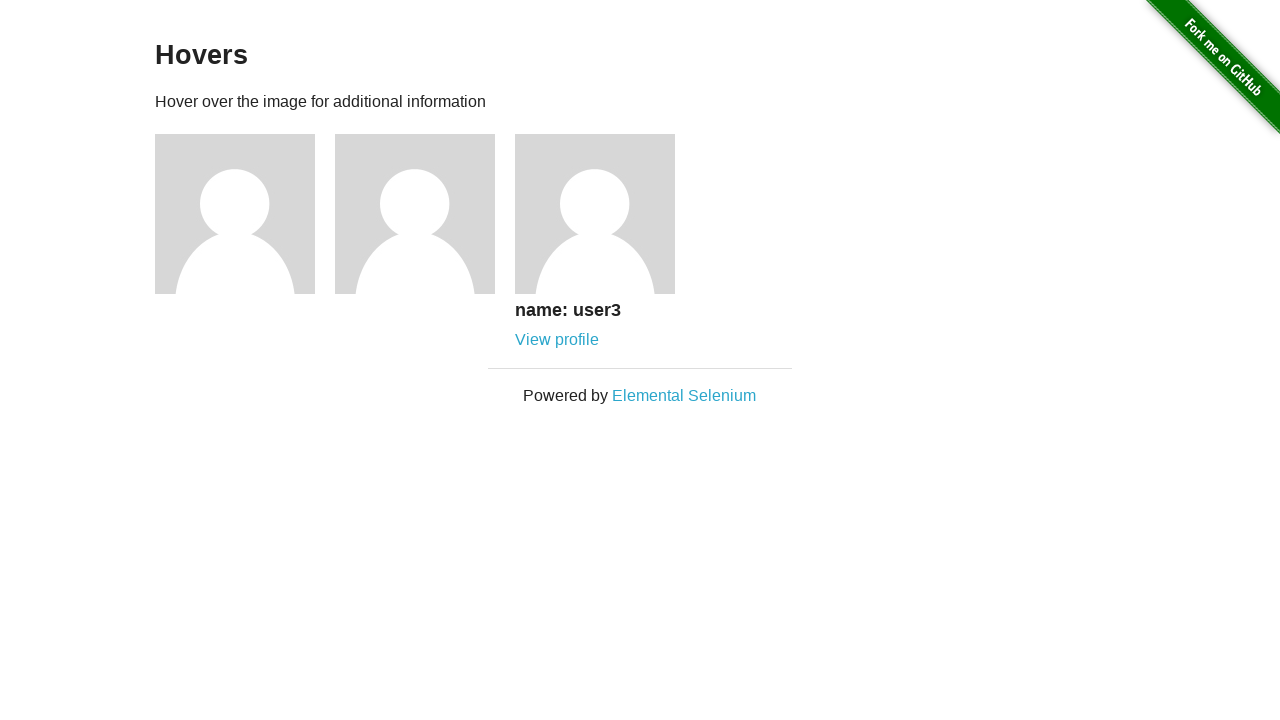

Caption is visible for profile image 3
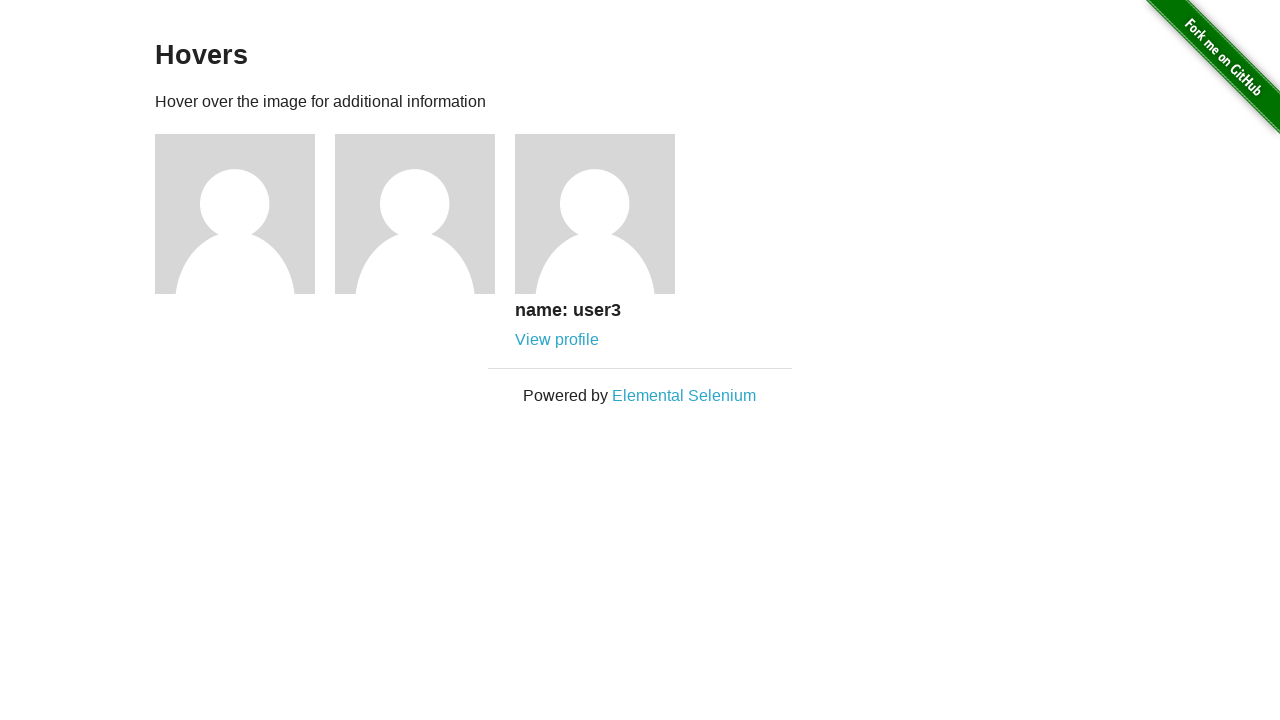

Caption contains text for profile image 3: '
      name: user3
      View profile
    '
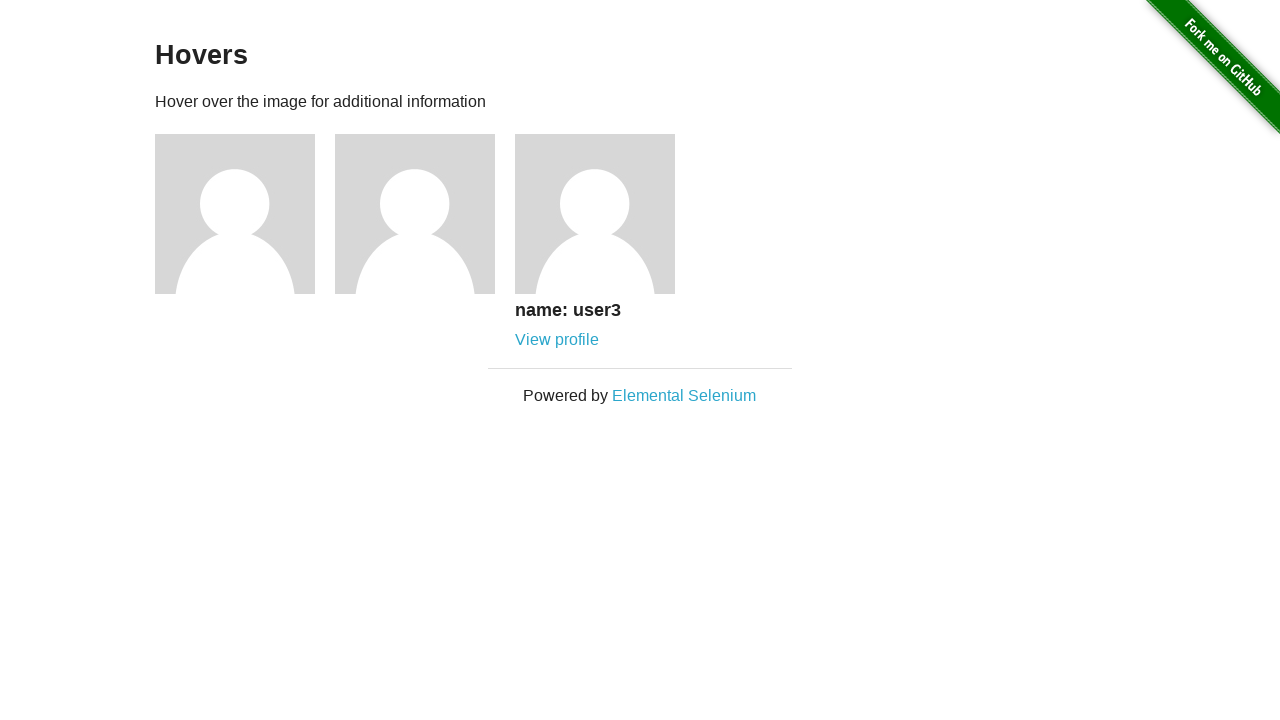

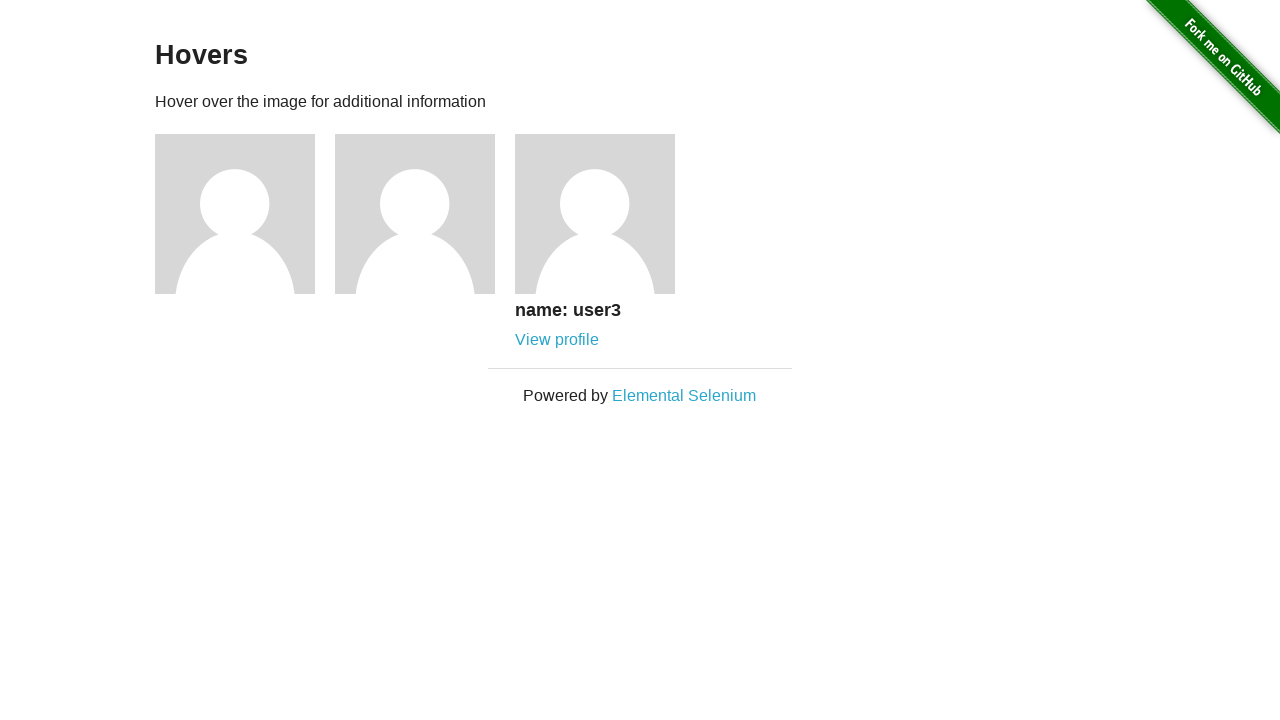